Tests the Indian Railways train search functionality by searching for trains between Chennai Egmore and Madurai Junction, then iterating through the results to verify train information is displayed

Starting URL: https://erail.in/

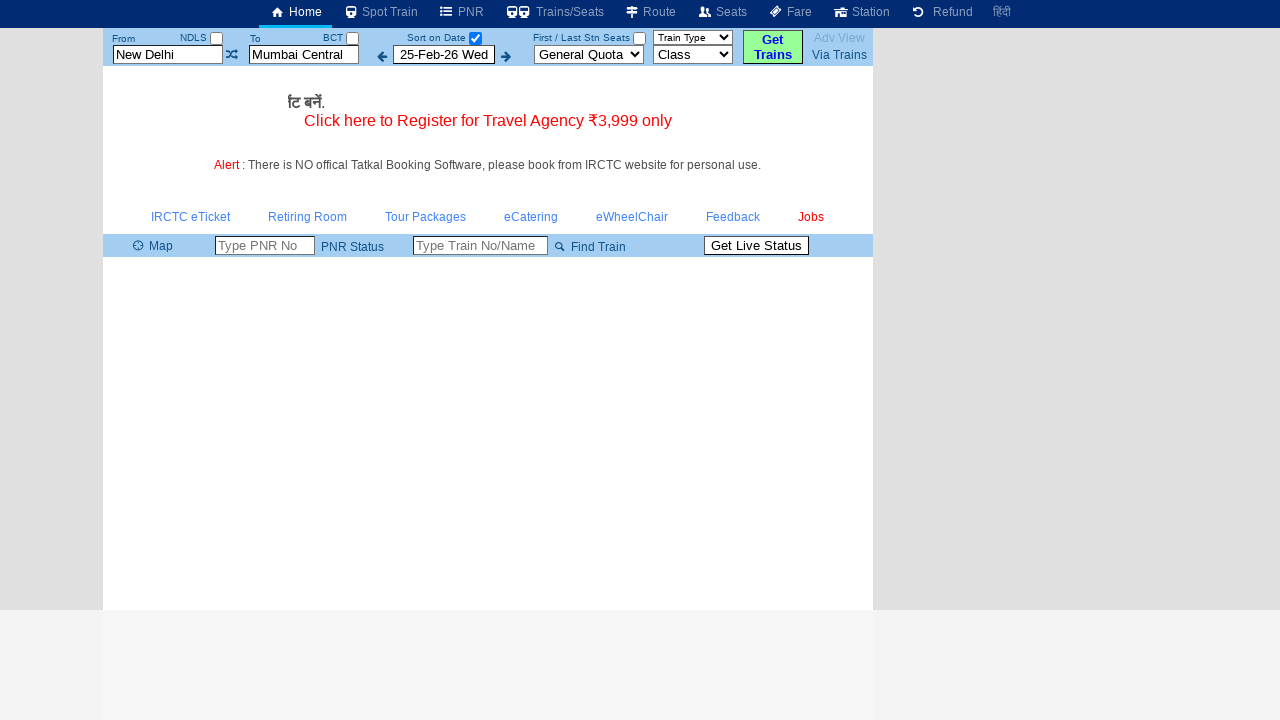

Unchecked 'Select Date Only' checkbox to show all available trains at (475, 38) on #chkSelectDateOnly
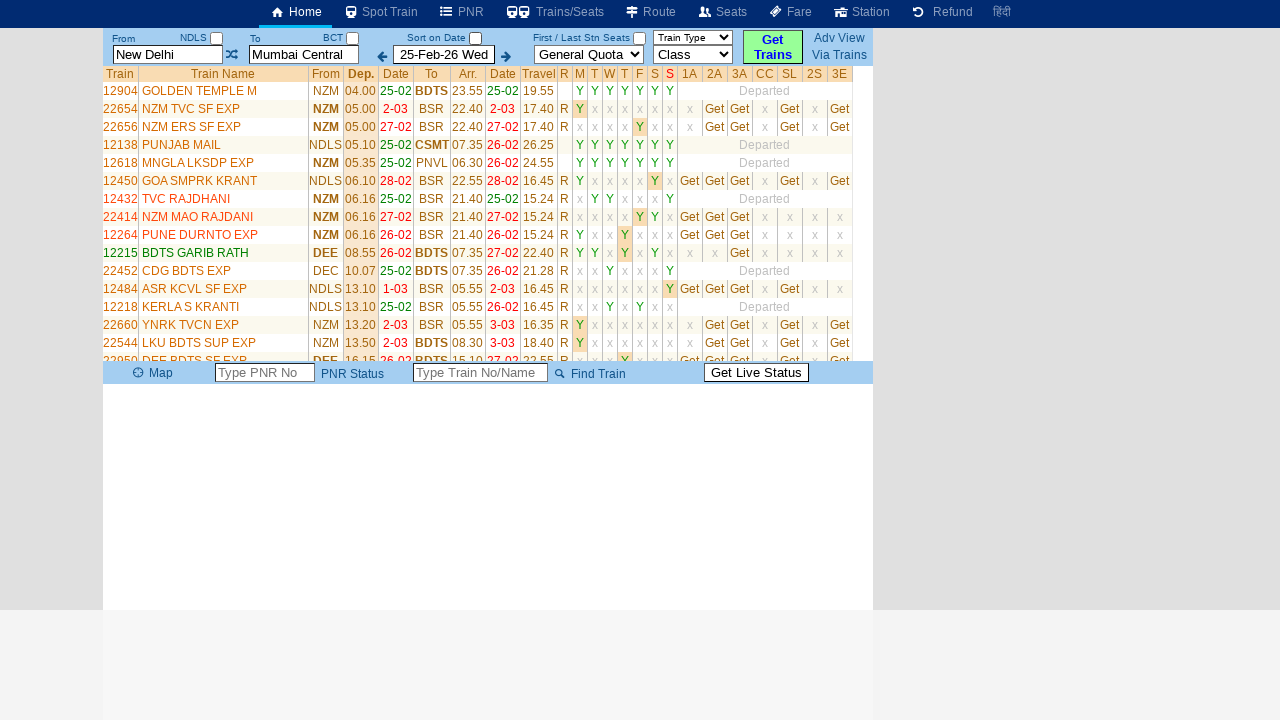

Cleared 'From Station' field on #txtStationFrom
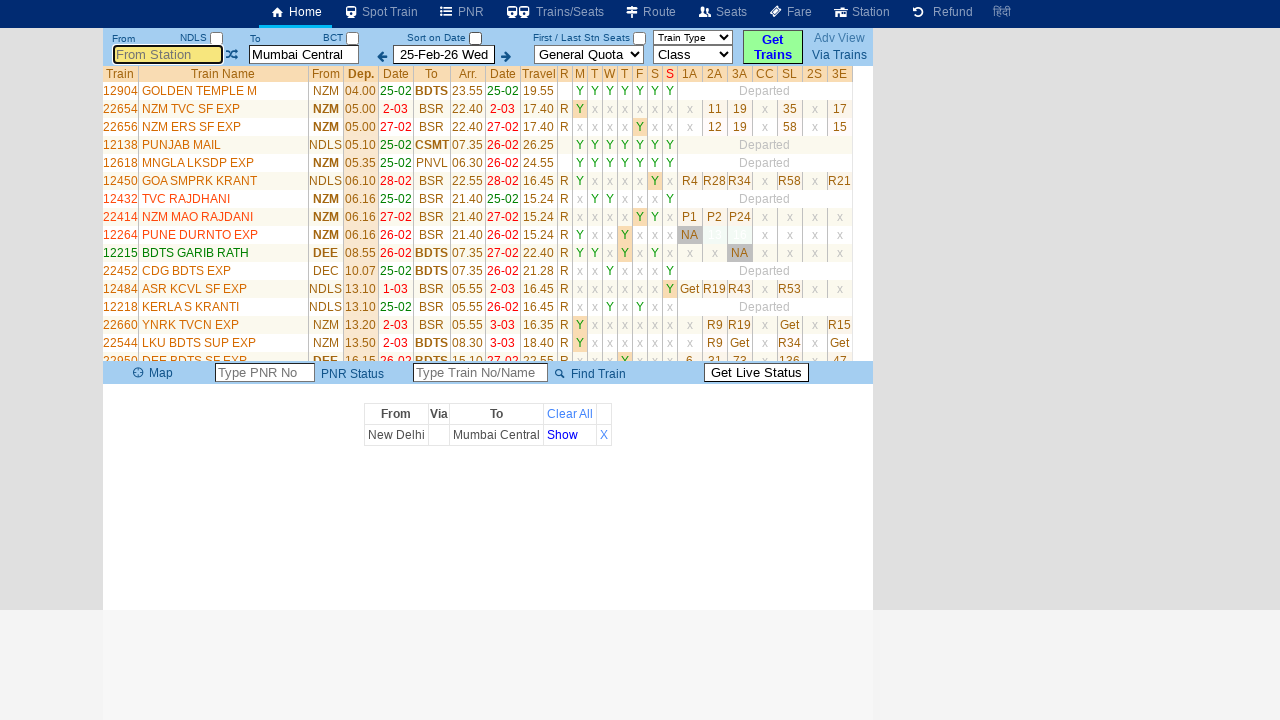

Filled 'From Station' field with 'Chennai Egmore' on #txtStationFrom
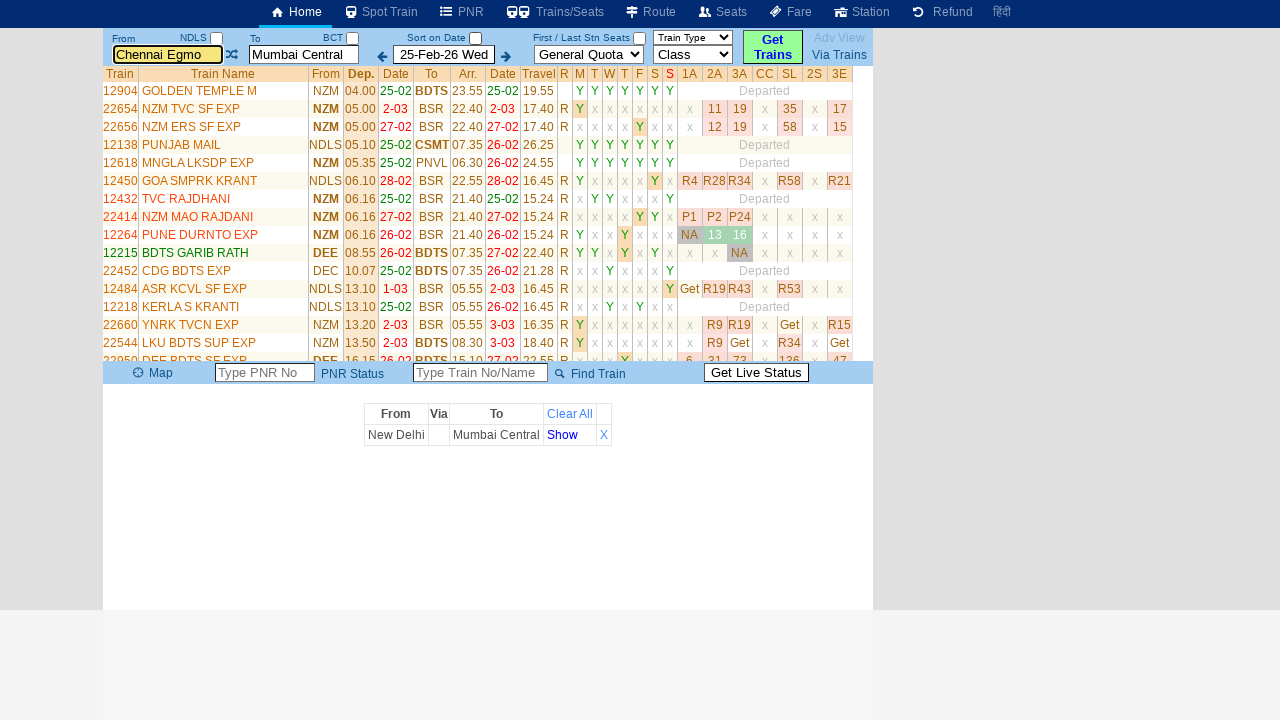

Pressed Enter to confirm 'From Station' selection on #txtStationFrom
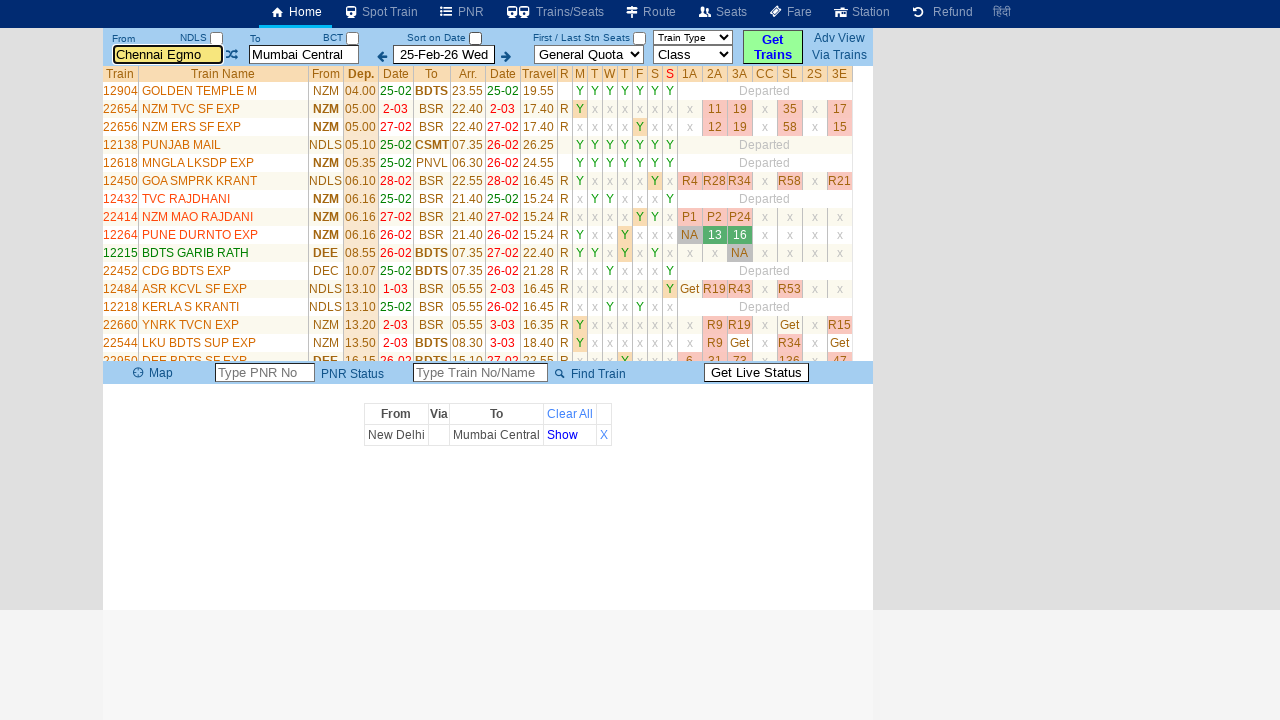

Cleared 'To Station' field on #txtStationTo
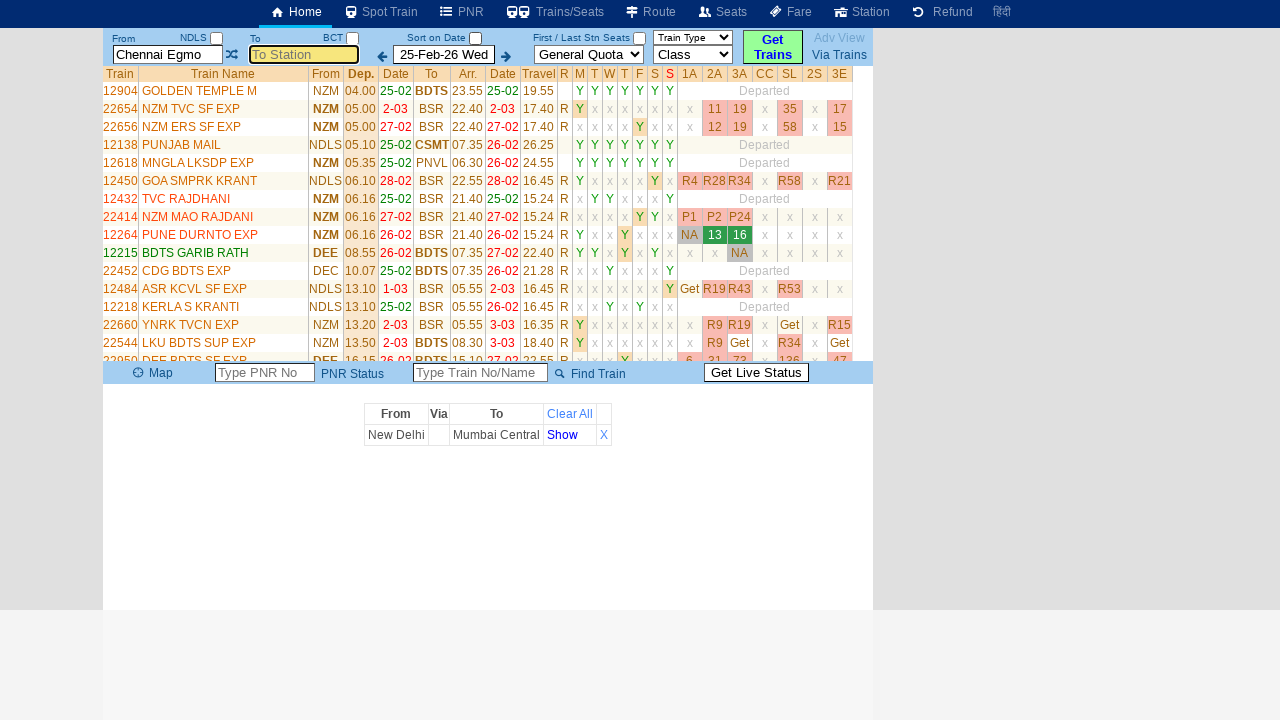

Filled 'To Station' field with 'Madurai Jn' on #txtStationTo
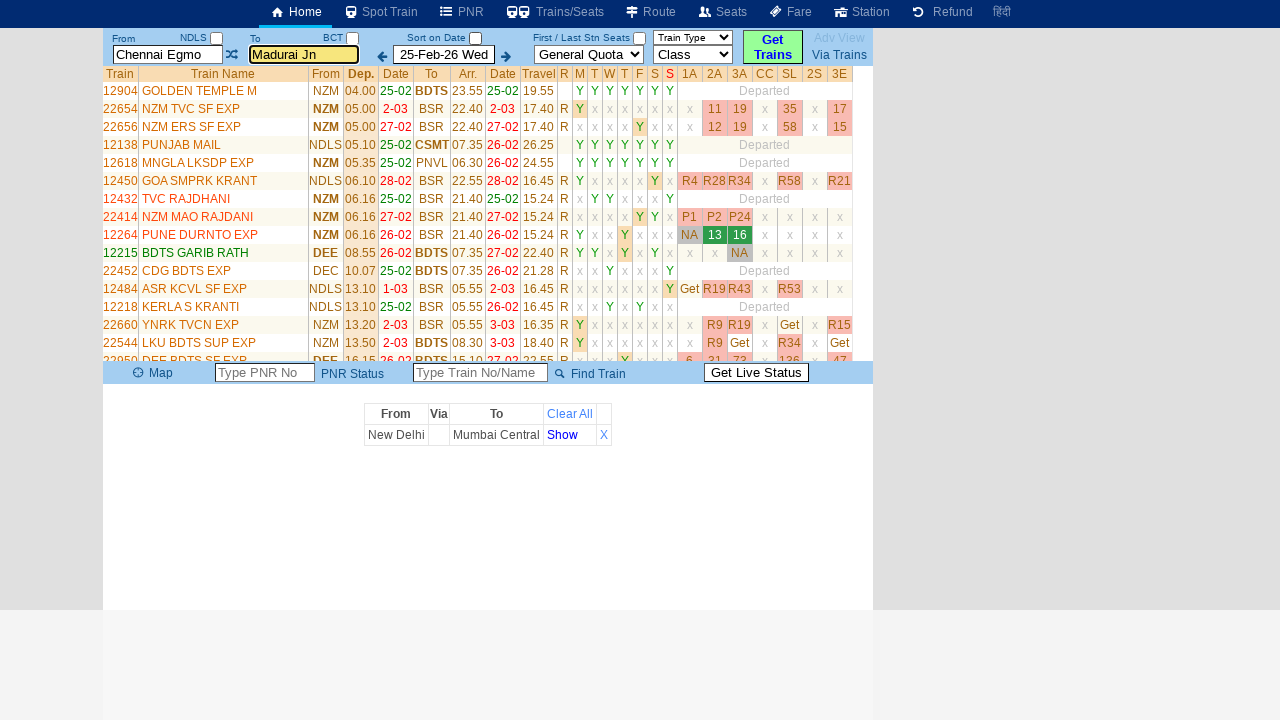

Pressed Enter to confirm 'To Station' selection on #txtStationTo
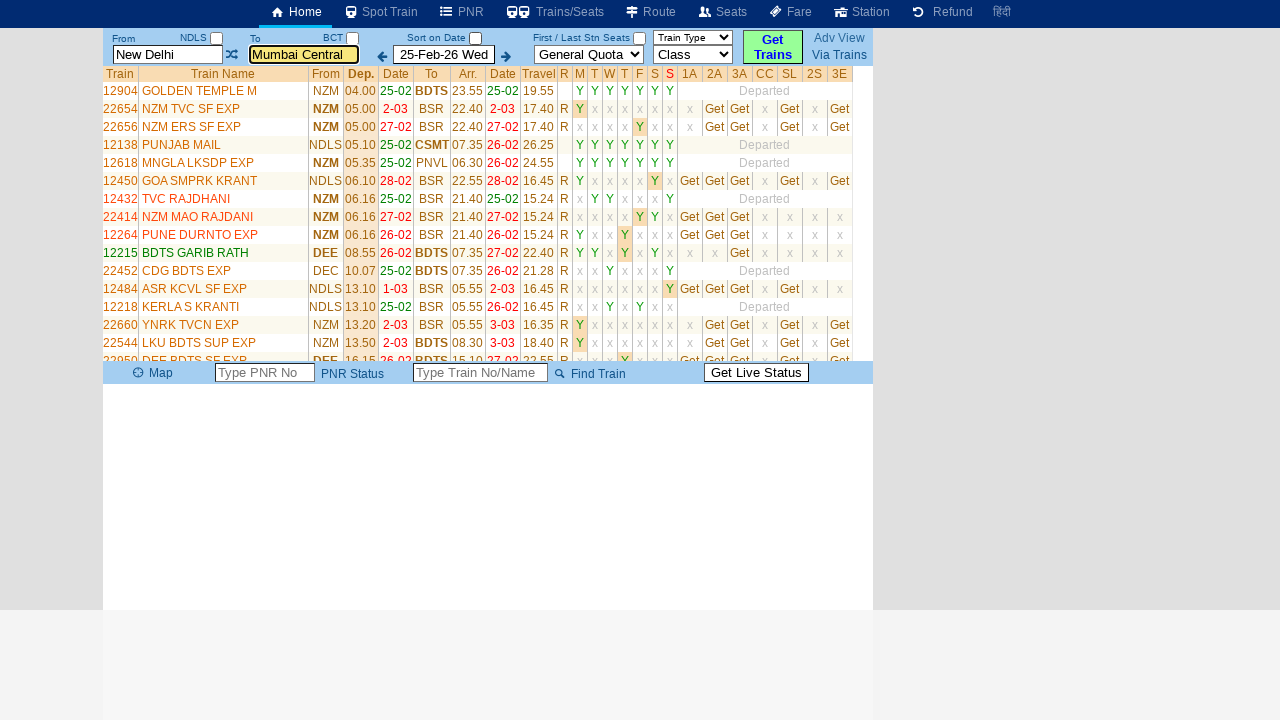

Waited 2 seconds for page to load
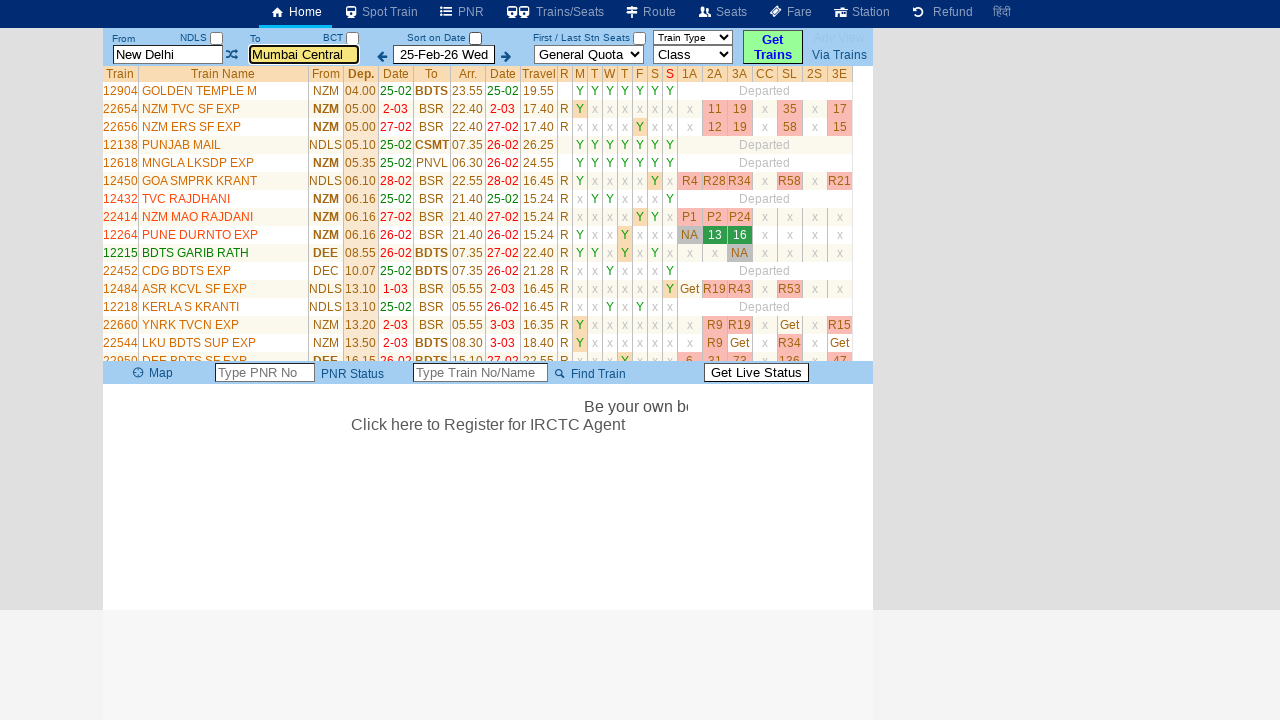

Clicked search button to fetch trains at (773, 47) on #buttonFromTo
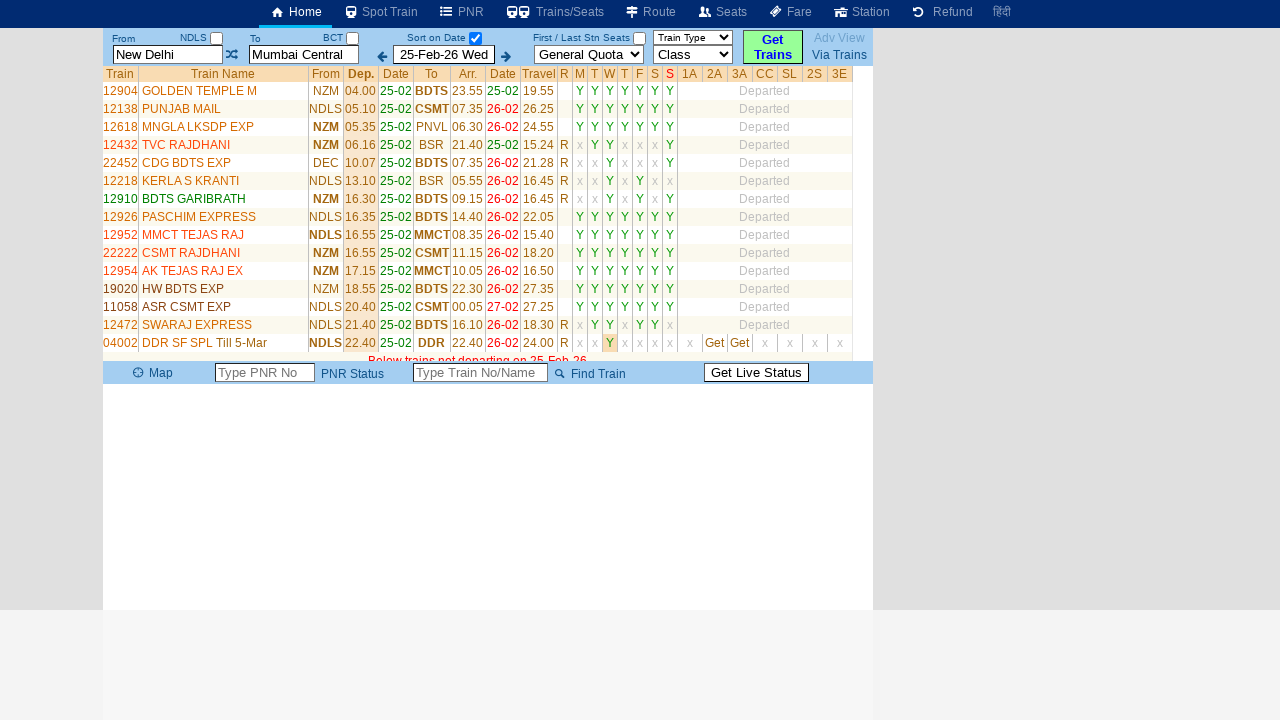

Waited 3 seconds for train results to load
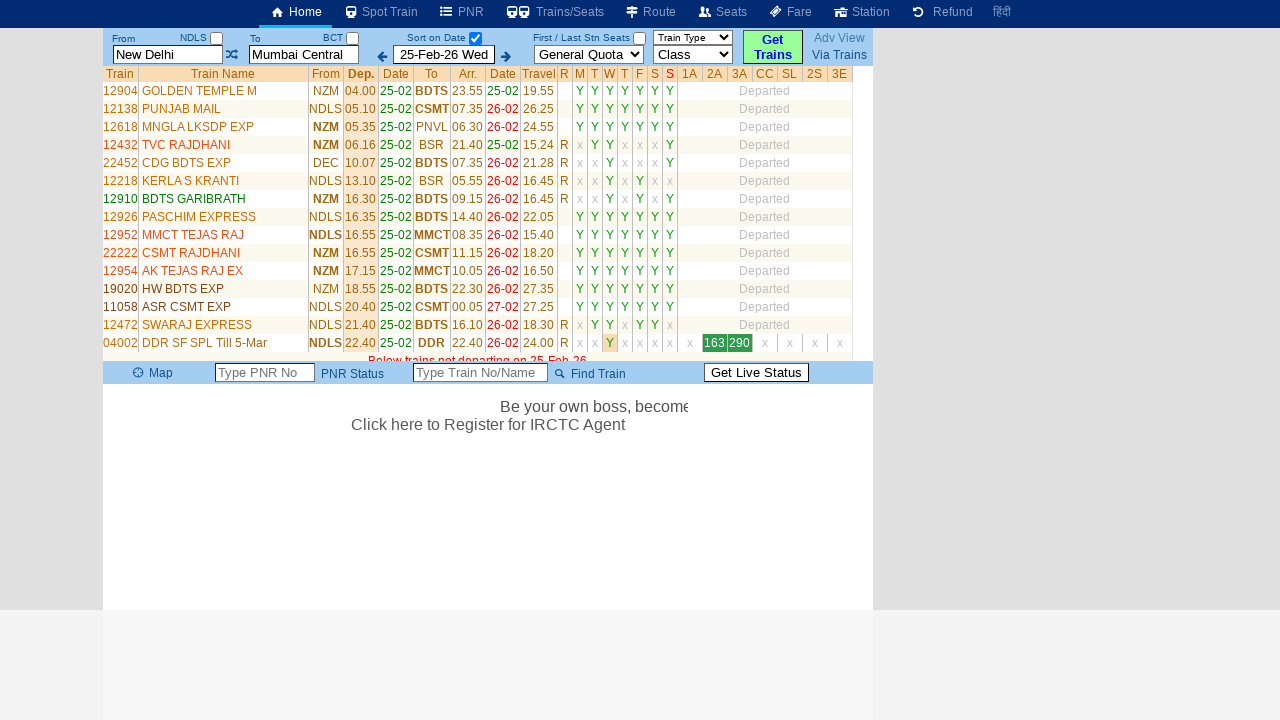

Train list table became visible
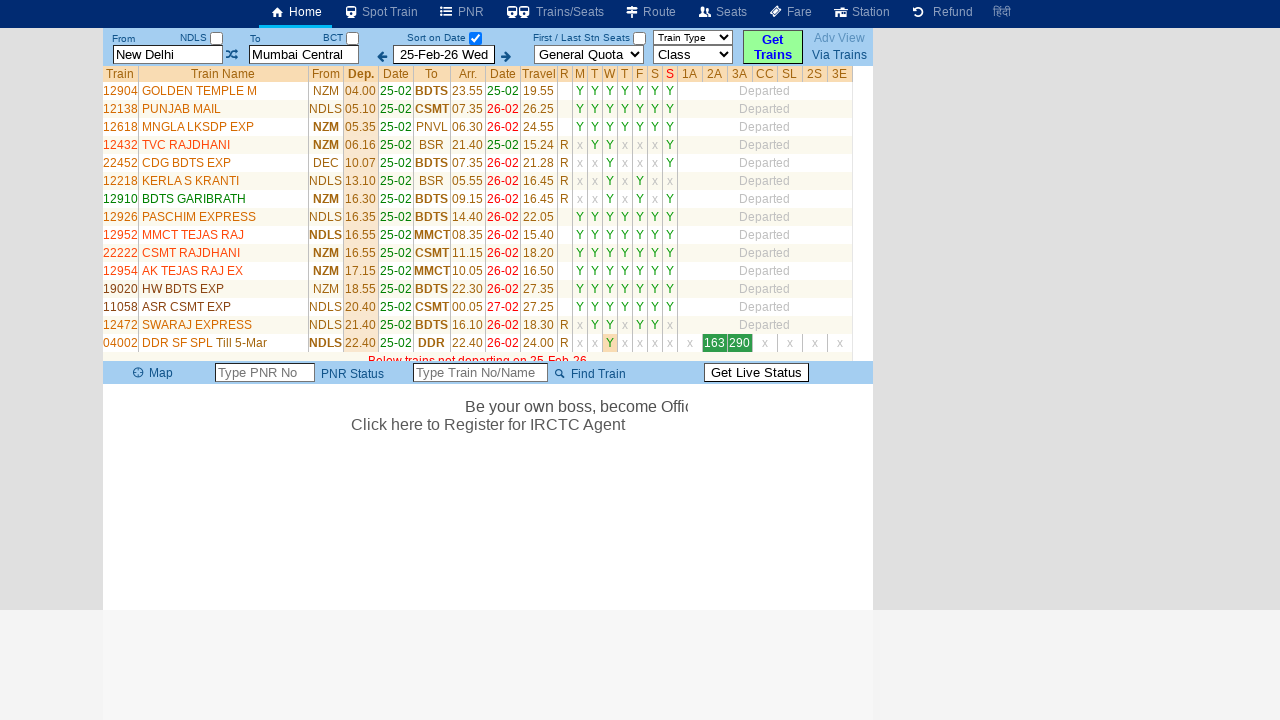

Retrieved train results - Found 50 trains
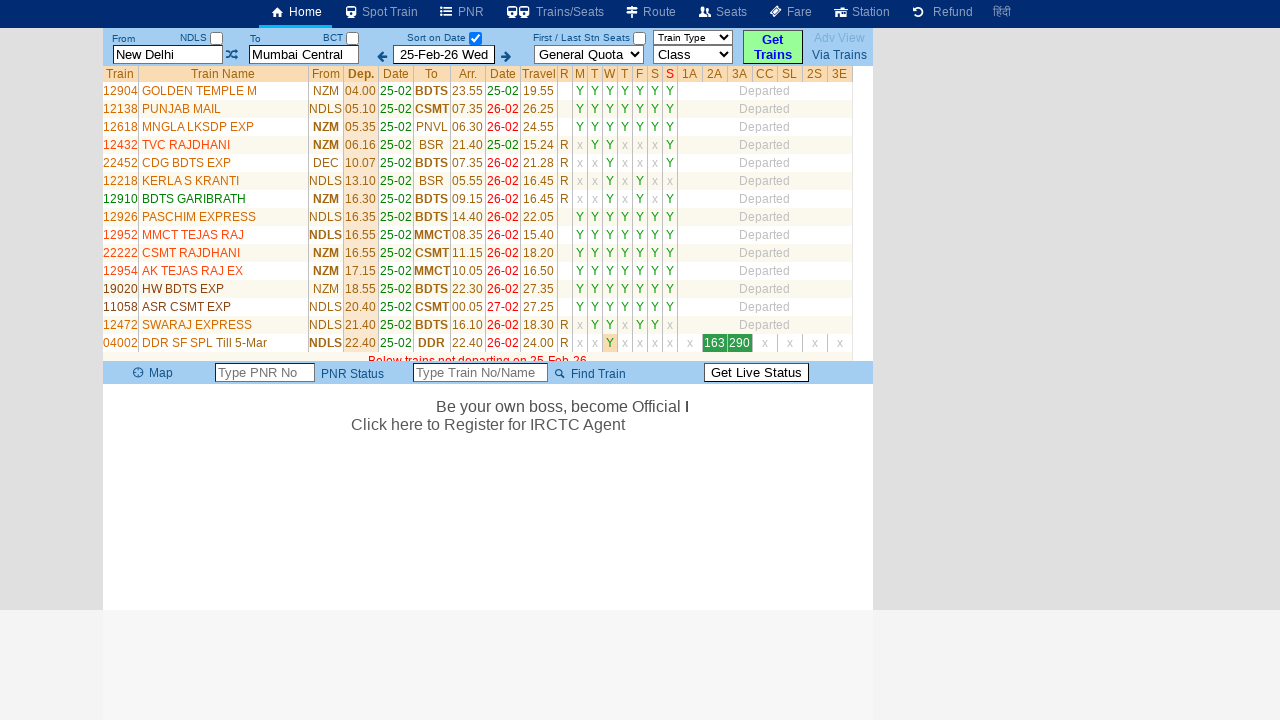

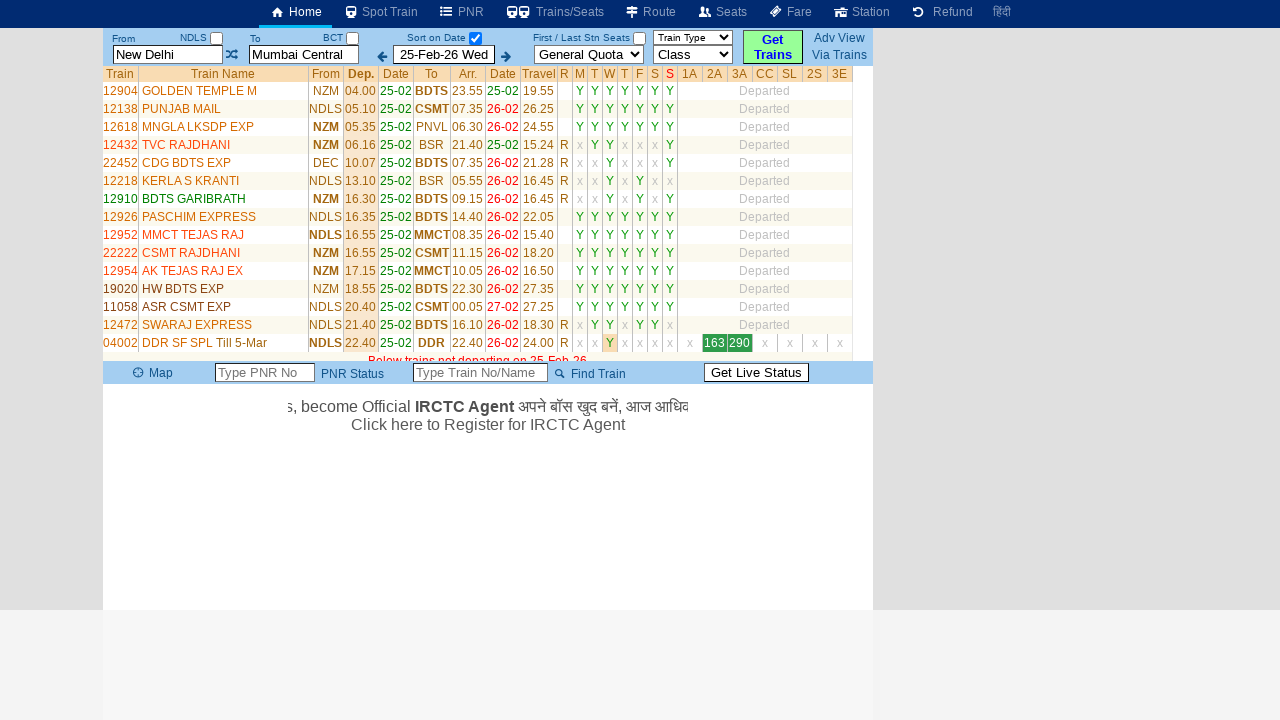